Tests various HTML elements on a practice automation page including buttons, links, forms, radio buttons, and checkboxes

Starting URL: https://ultimateqa.com/simple-html-elements-for-automation/

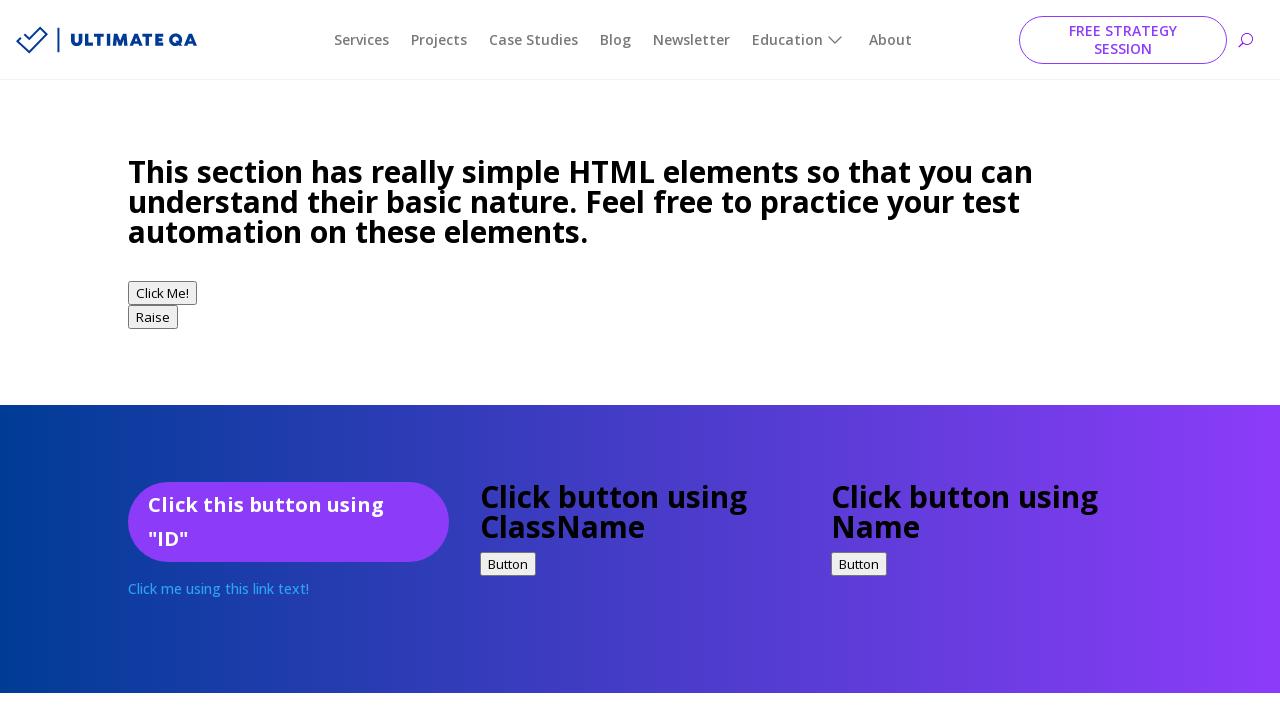

Clicked the 'Click Me!' button at (162, 293) on xpath=//button[contains(text(),'Click Me!')]
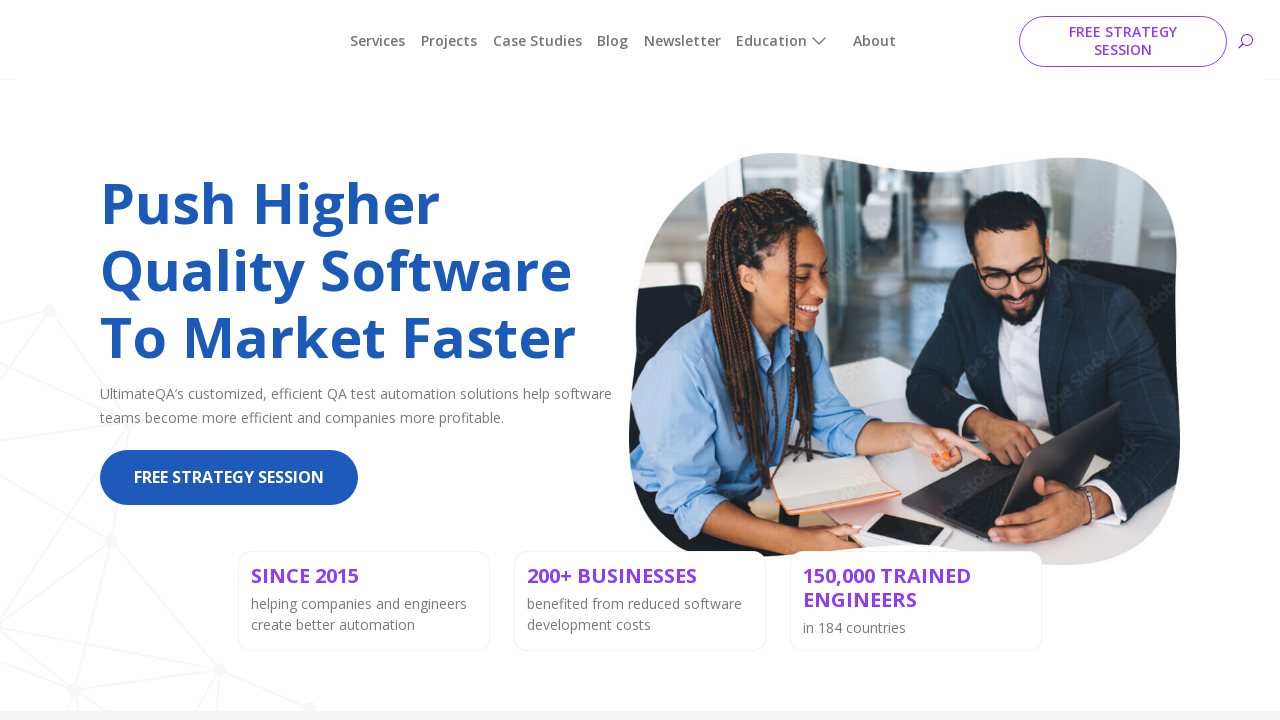

Navigated back to the practice page
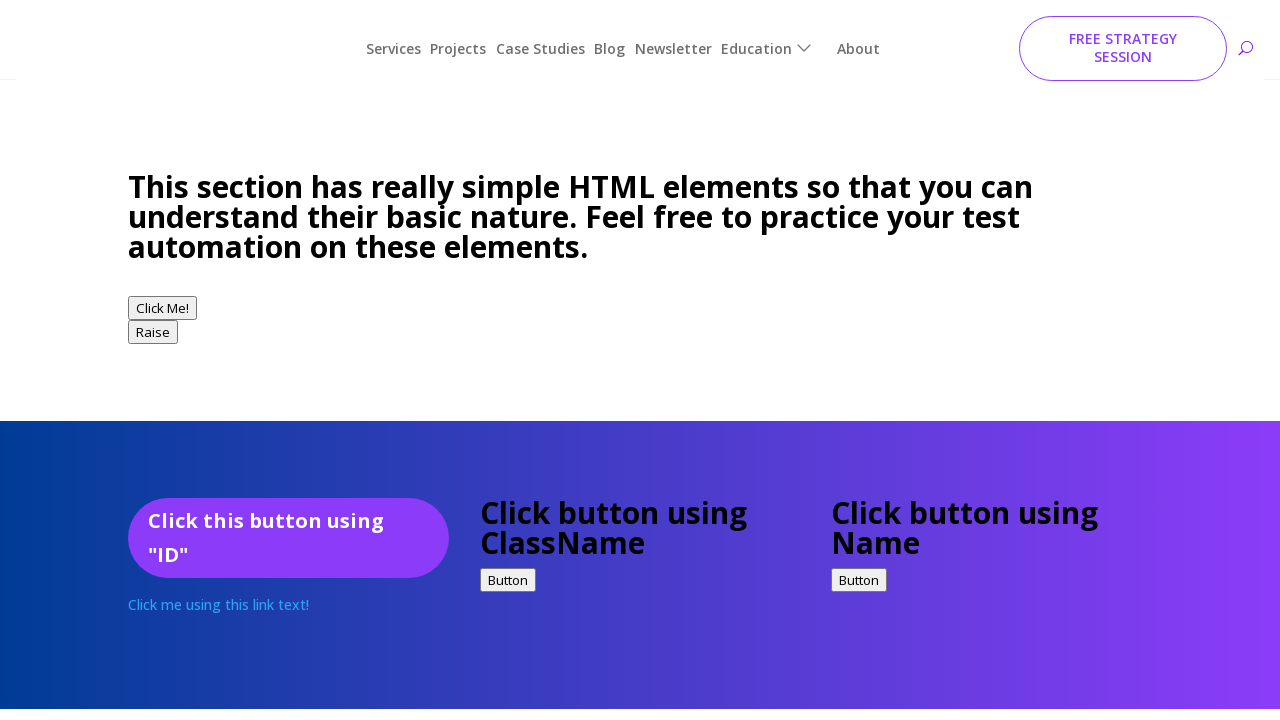

Clicked button with id 'button2' at (153, 317) on xpath=//button[@id='button2']
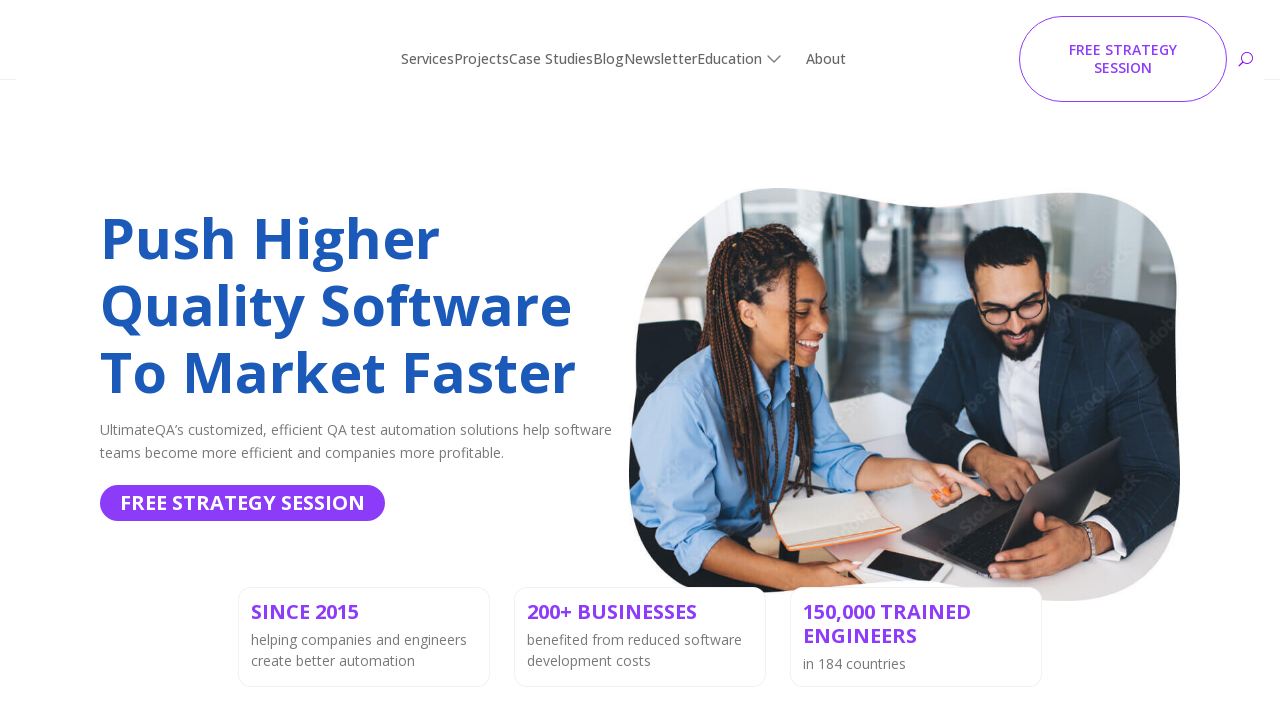

Navigated back to the practice page
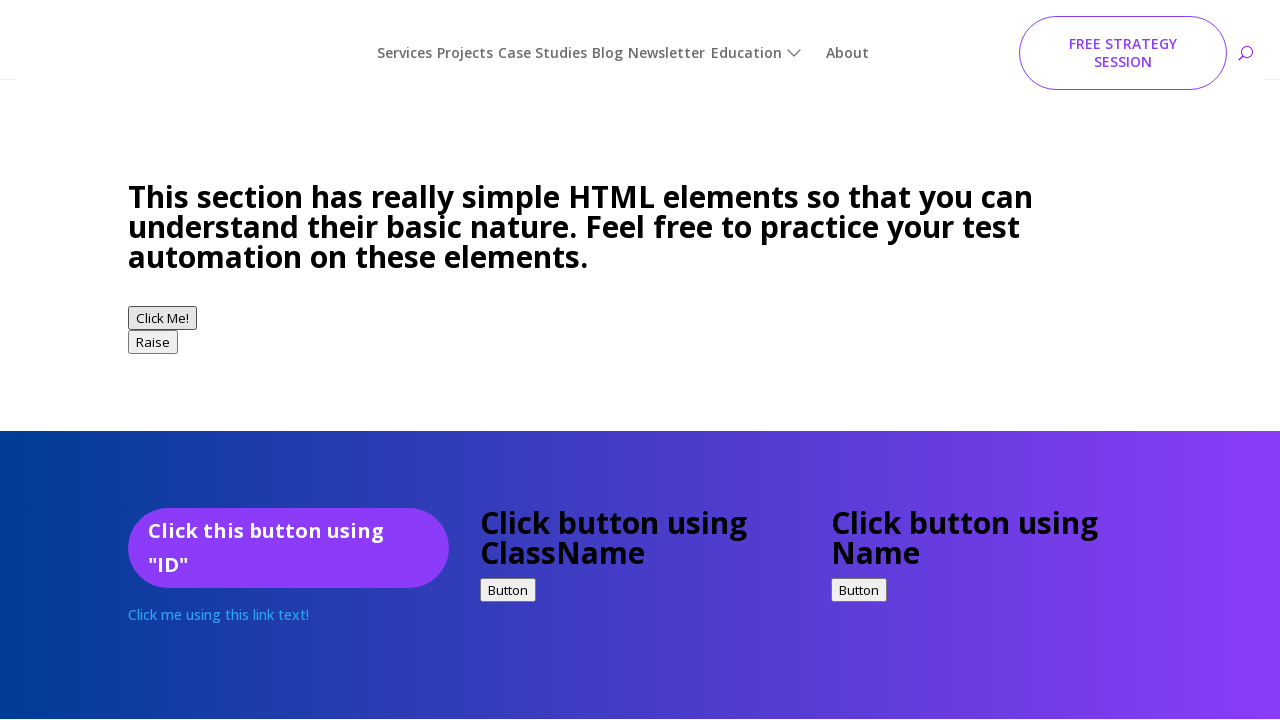

Clicked link with id 'idExample' at (288, 522) on xpath=//a[@id='idExample']
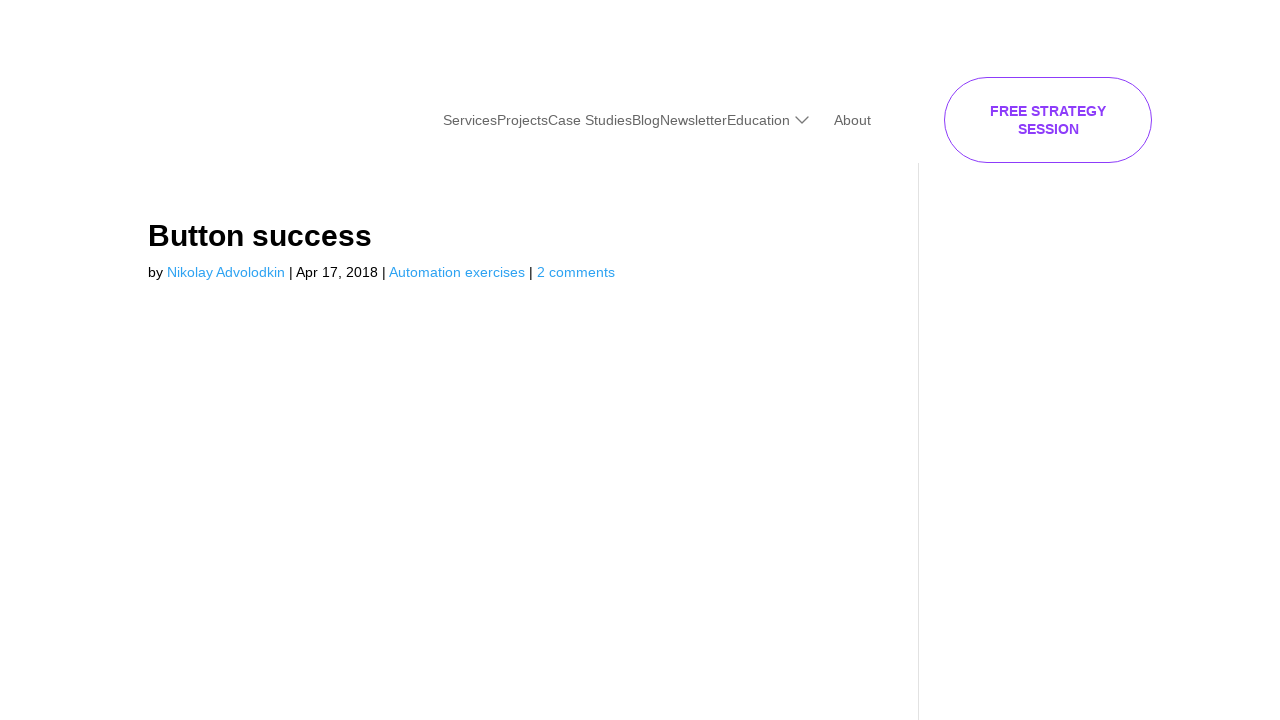

Navigated back to the practice page
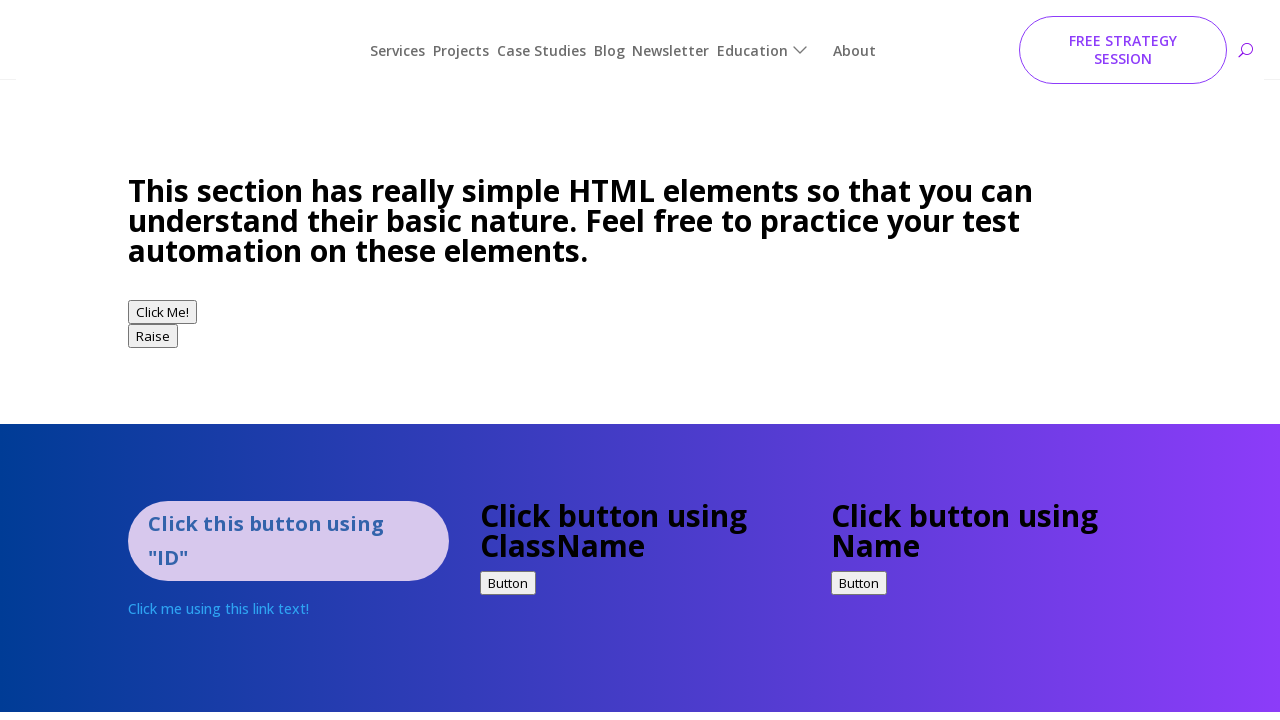

Filled contact form name field with 'John Smith' on //input[@id='et_pb_contact_name_0']
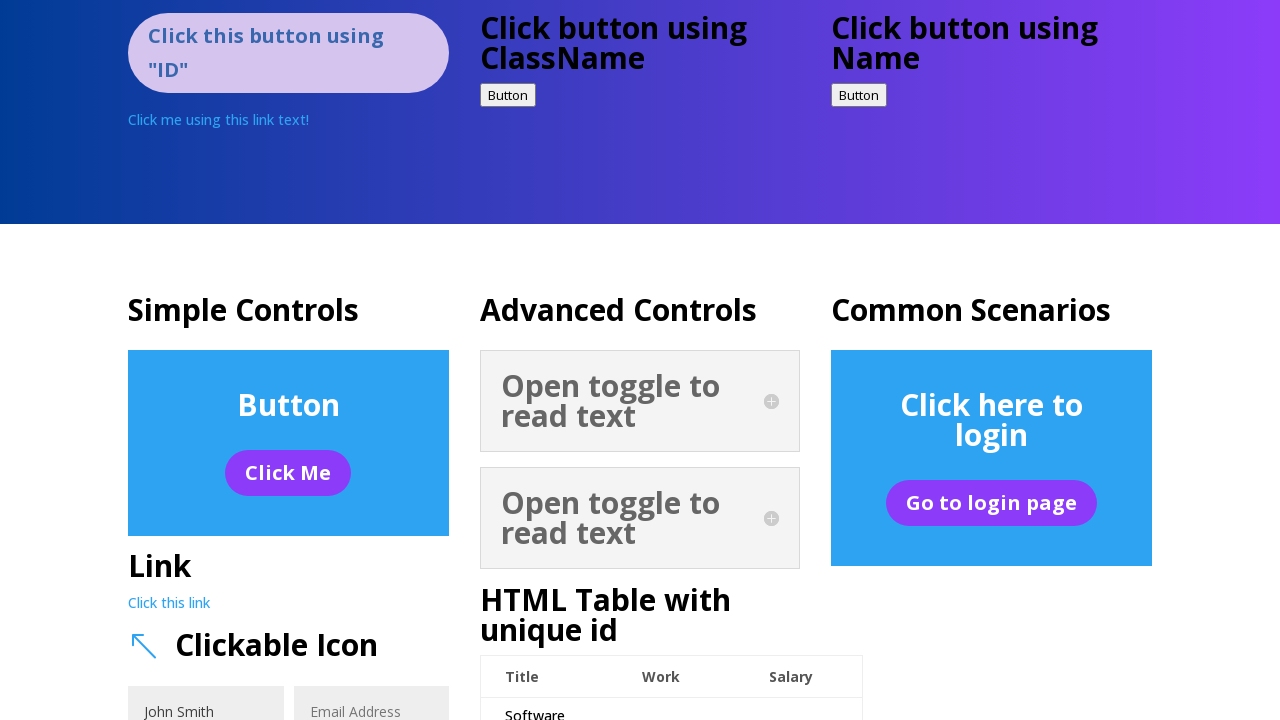

Filled contact form email field with 'john.smith@example.com' on //input[@id='et_pb_contact_email_0']
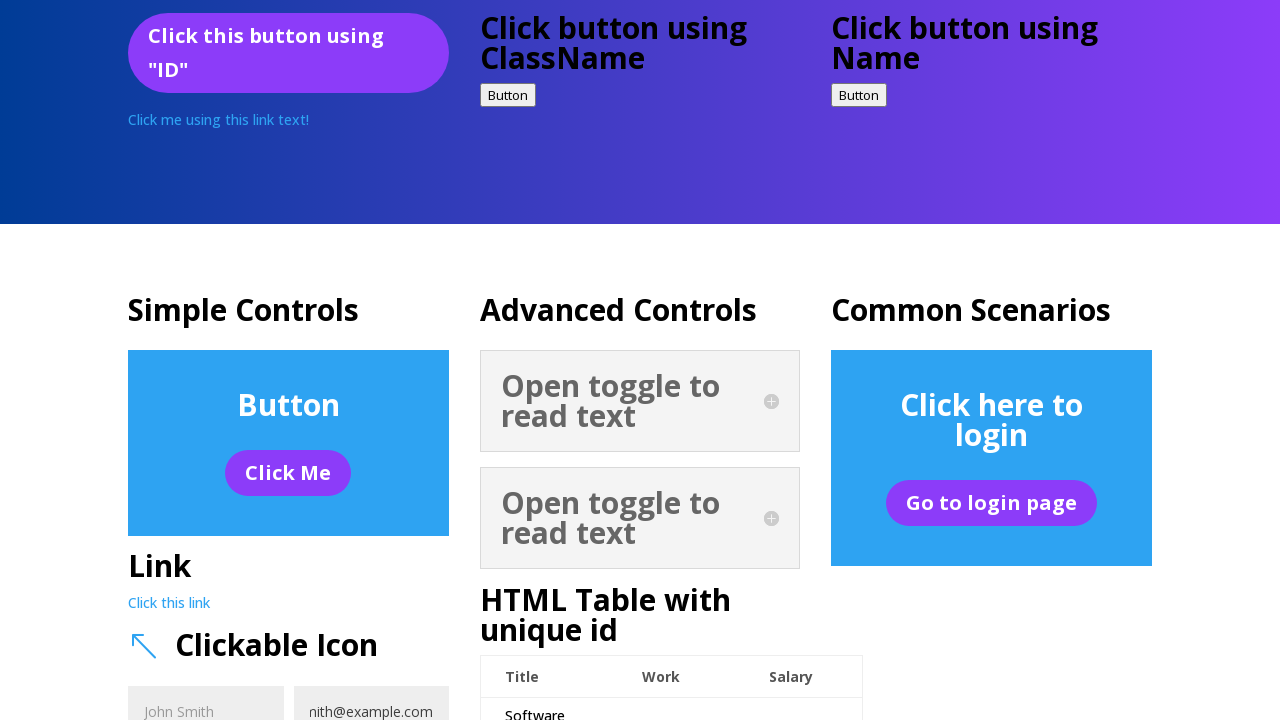

Clicked the contact form submit button at (379, 361) on xpath=//div[@class='et_contact_bottom_container']//button
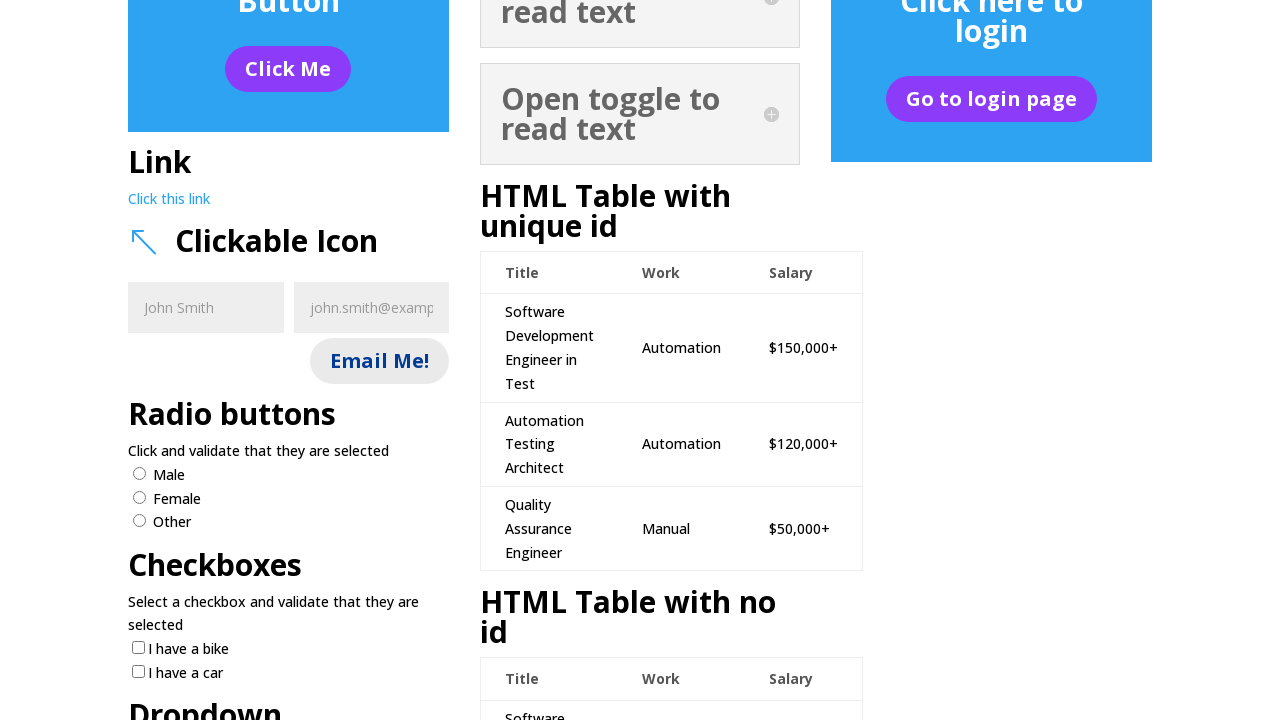

Contact form success message appeared
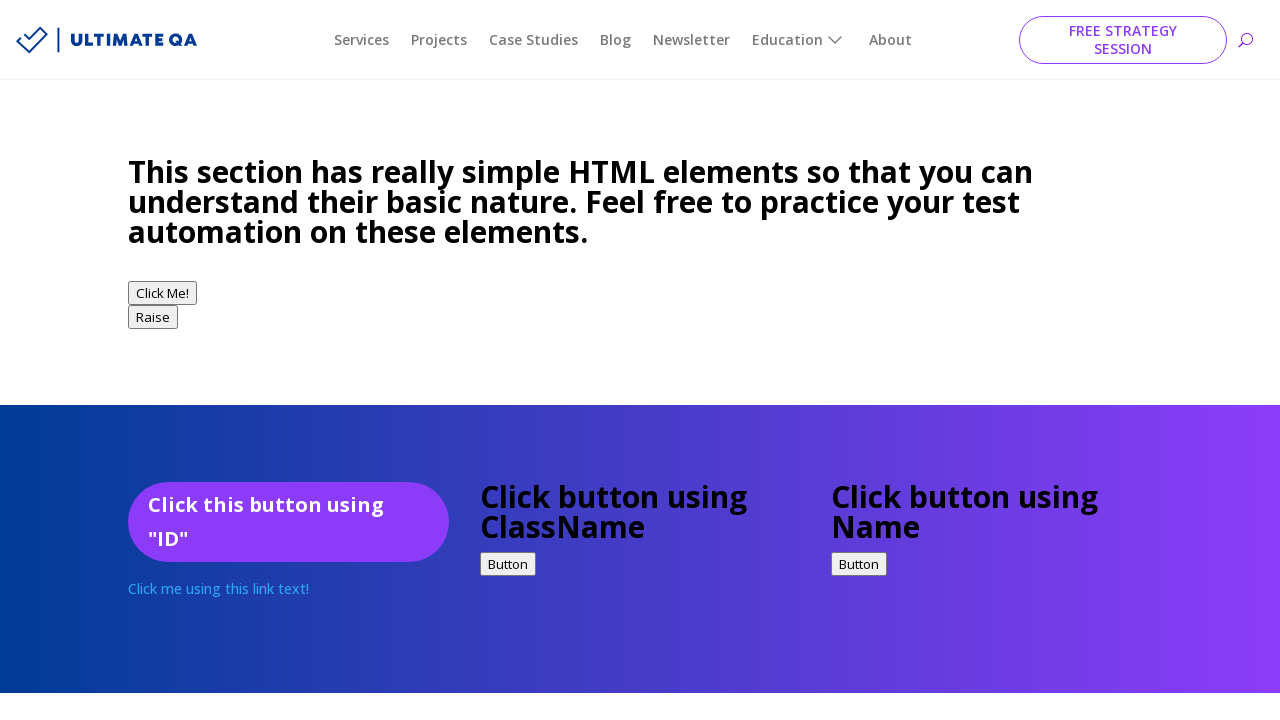

Selected the 'male' radio button at (140, 360) on xpath=//input[@value='male']
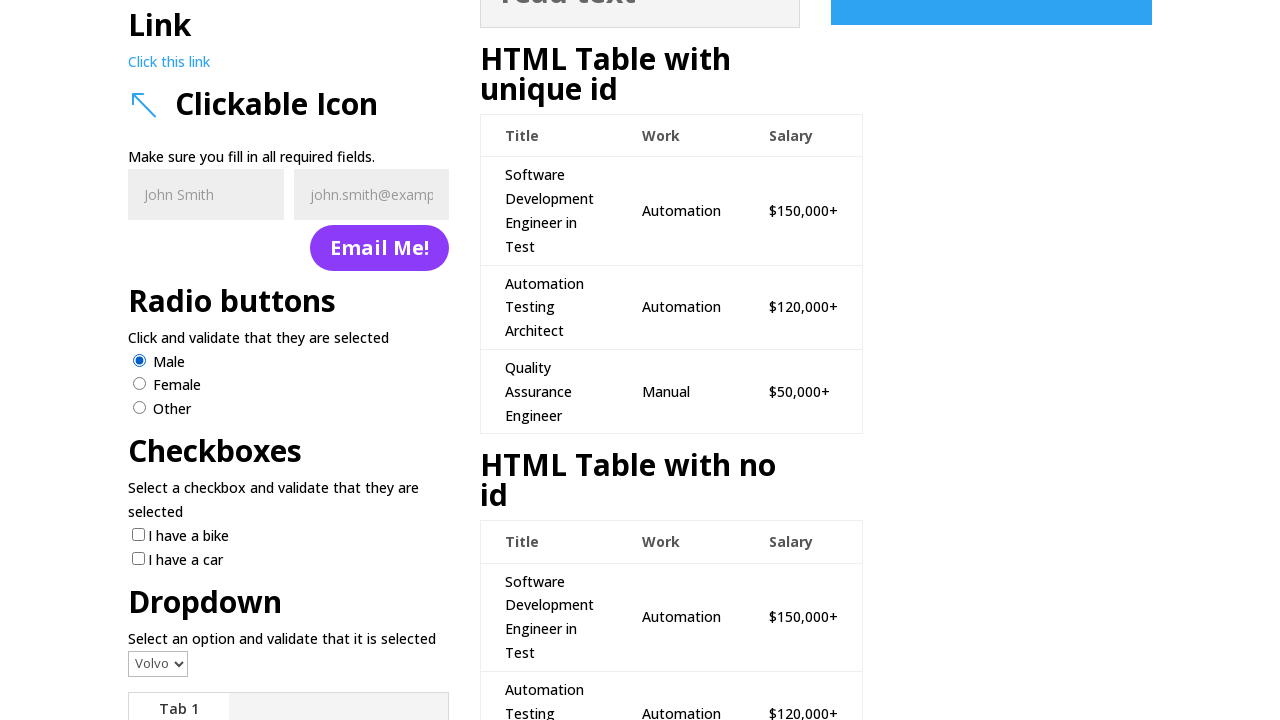

Checked the 'Car' checkbox at (138, 558) on xpath=//input[@value='Car']
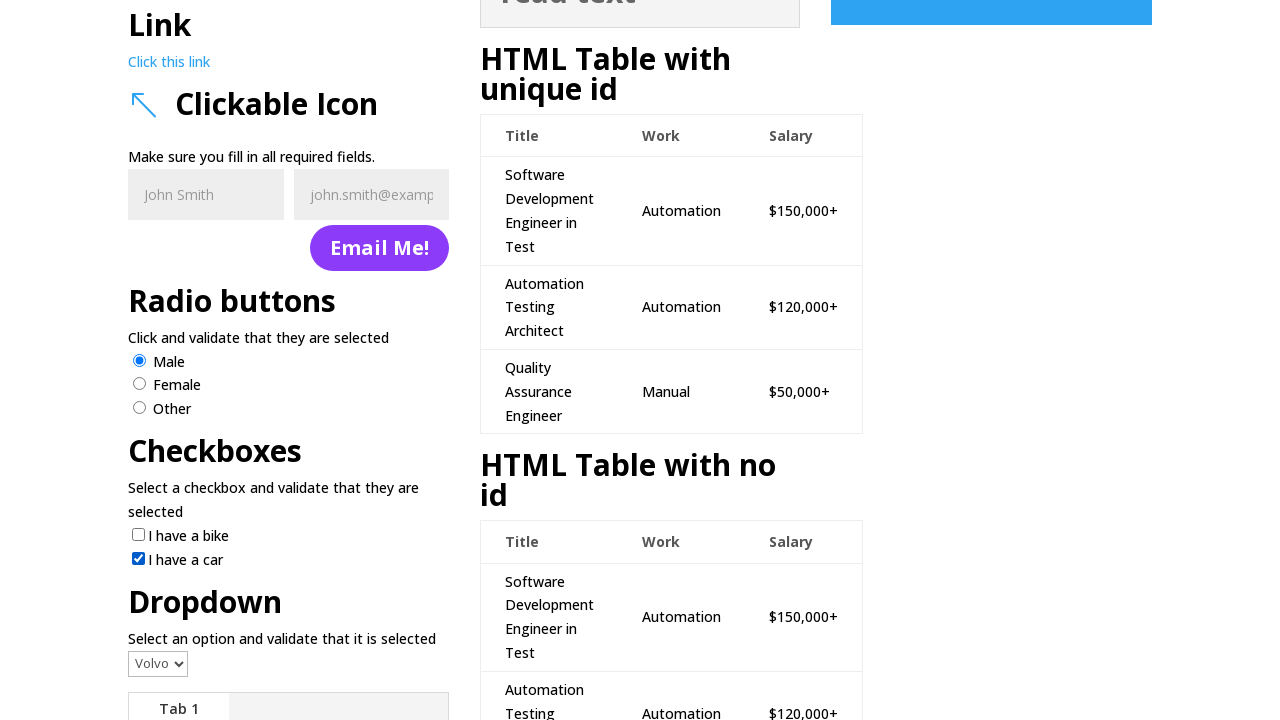

Clicked link with text 'Click me using this link text!' at (218, 361) on xpath=//a[contains(text(),'Click me using this link text!')]
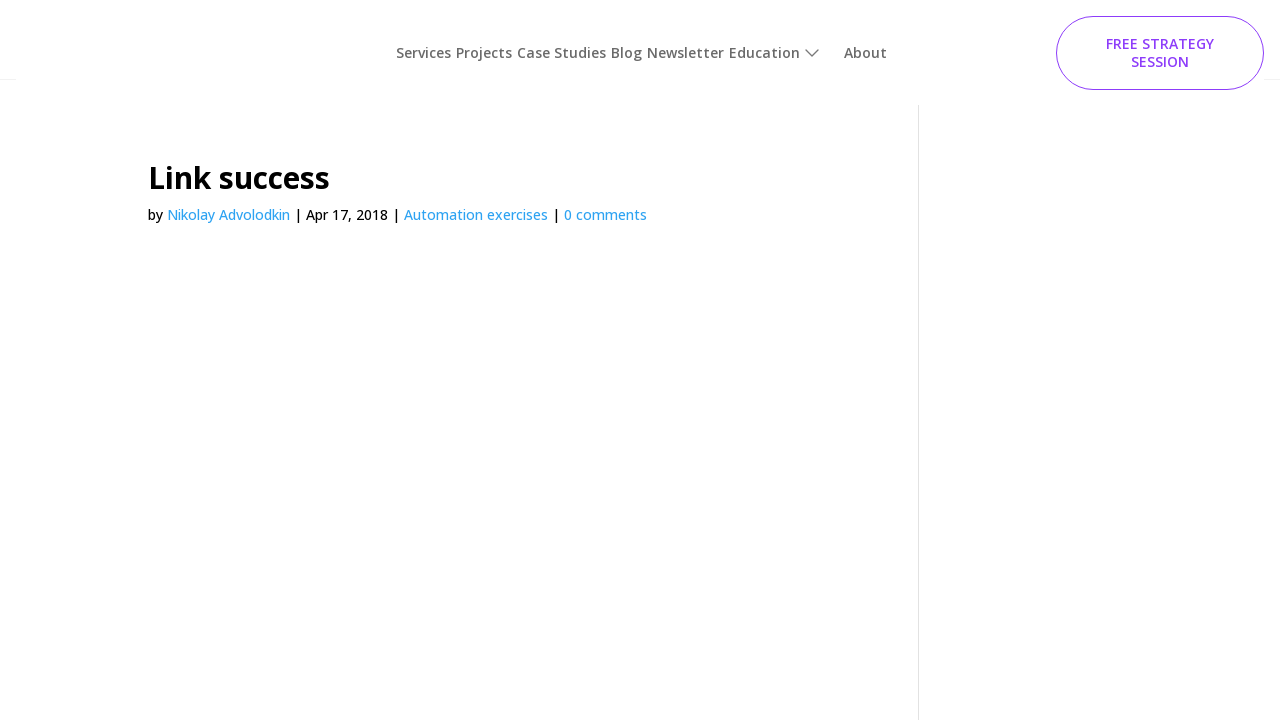

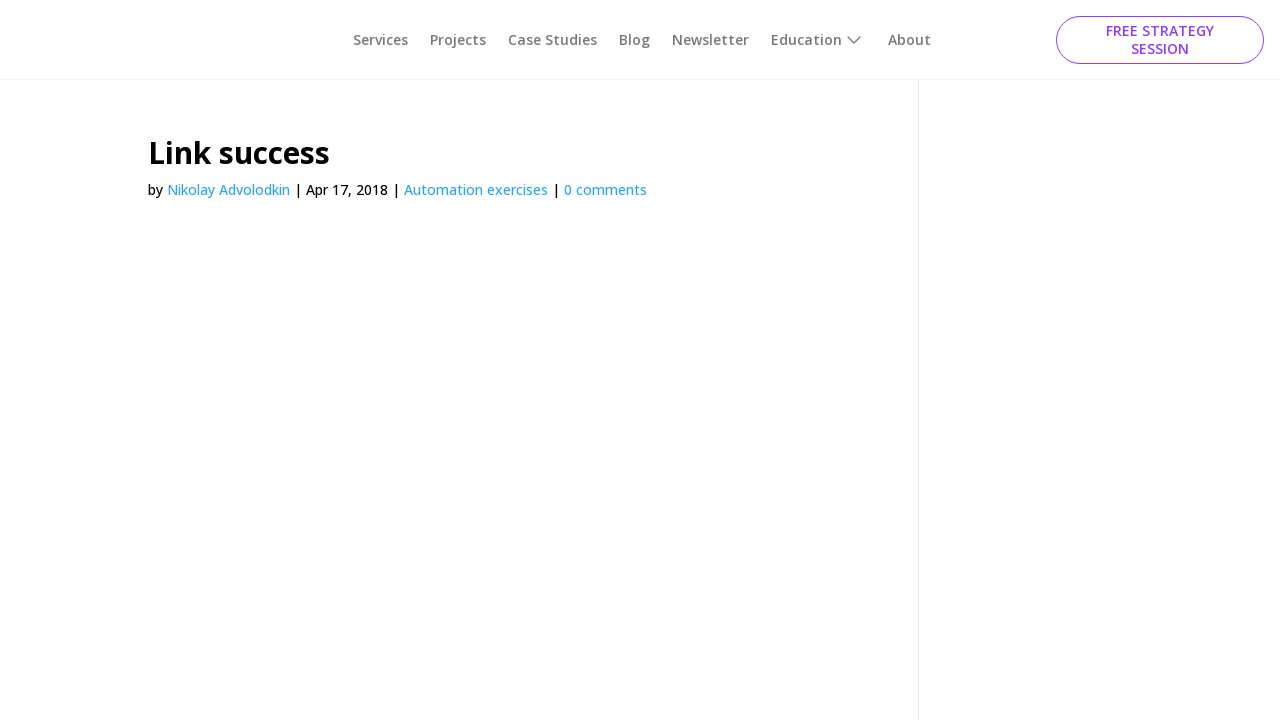